Navigates to YouTube homepage to verify it loads successfully

Starting URL: http://www.youtube.com

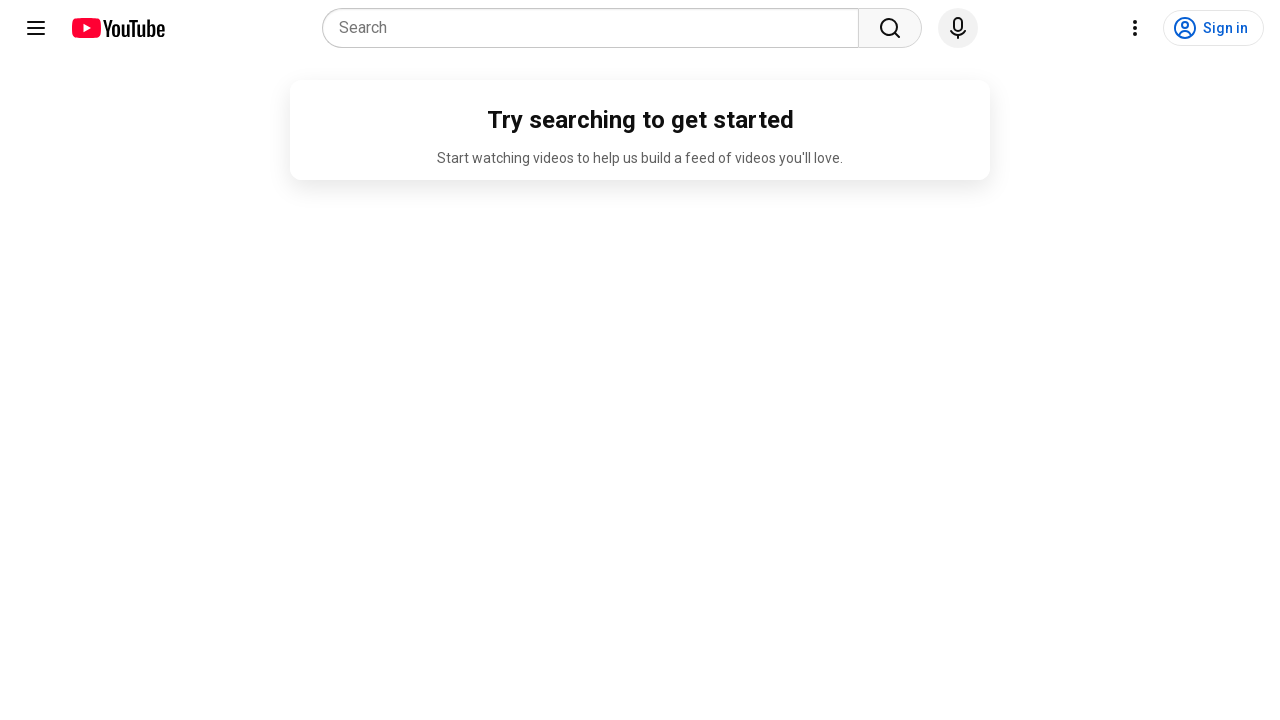

Navigated to YouTube homepage
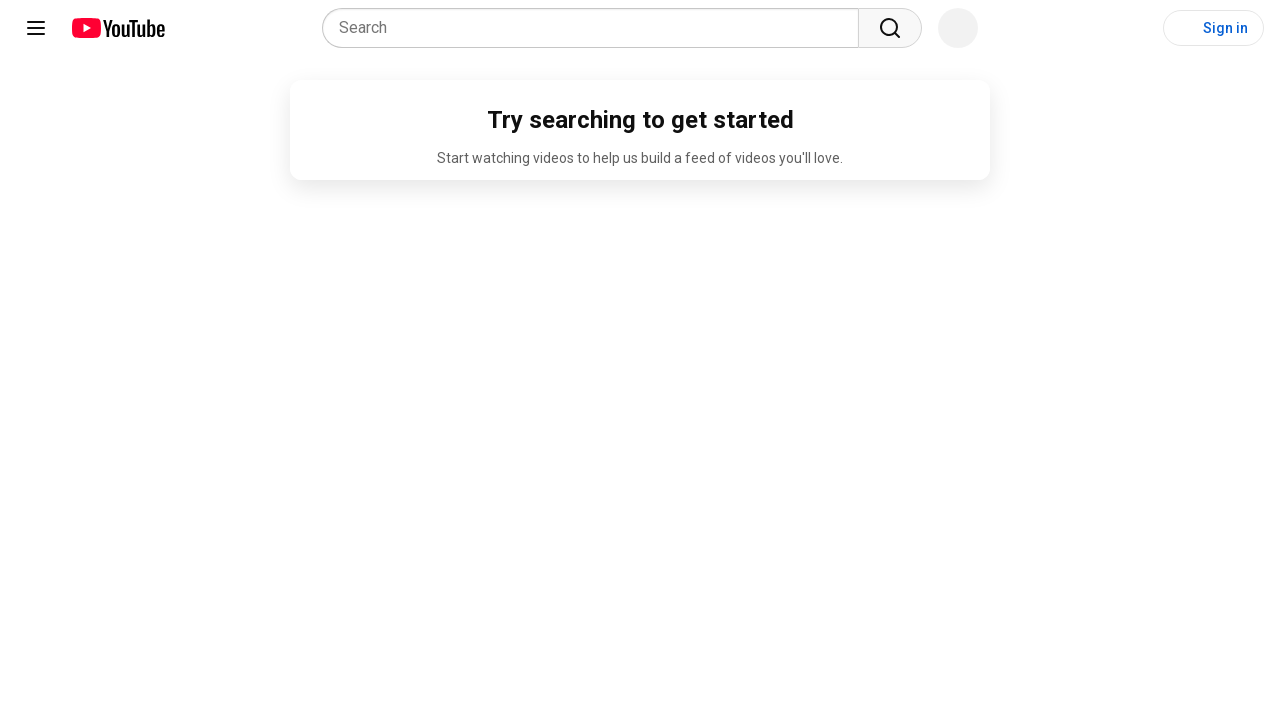

YouTube page loaded successfully - ytd-app element found
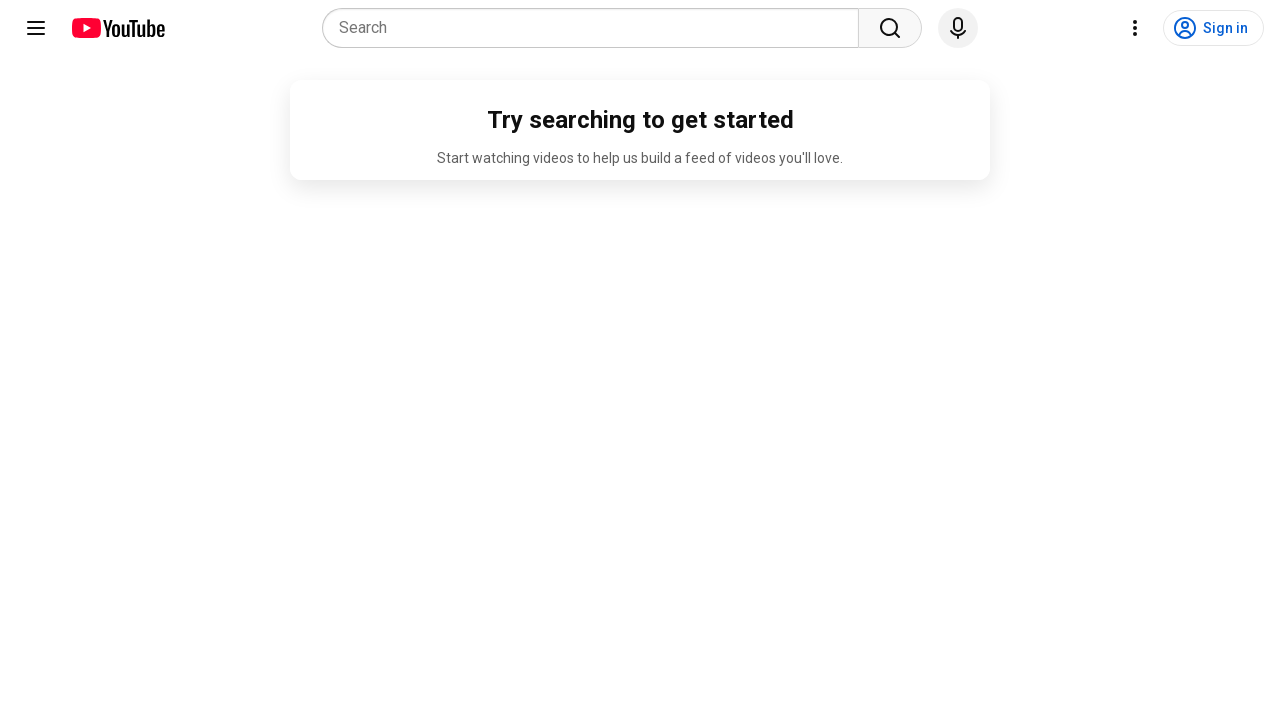

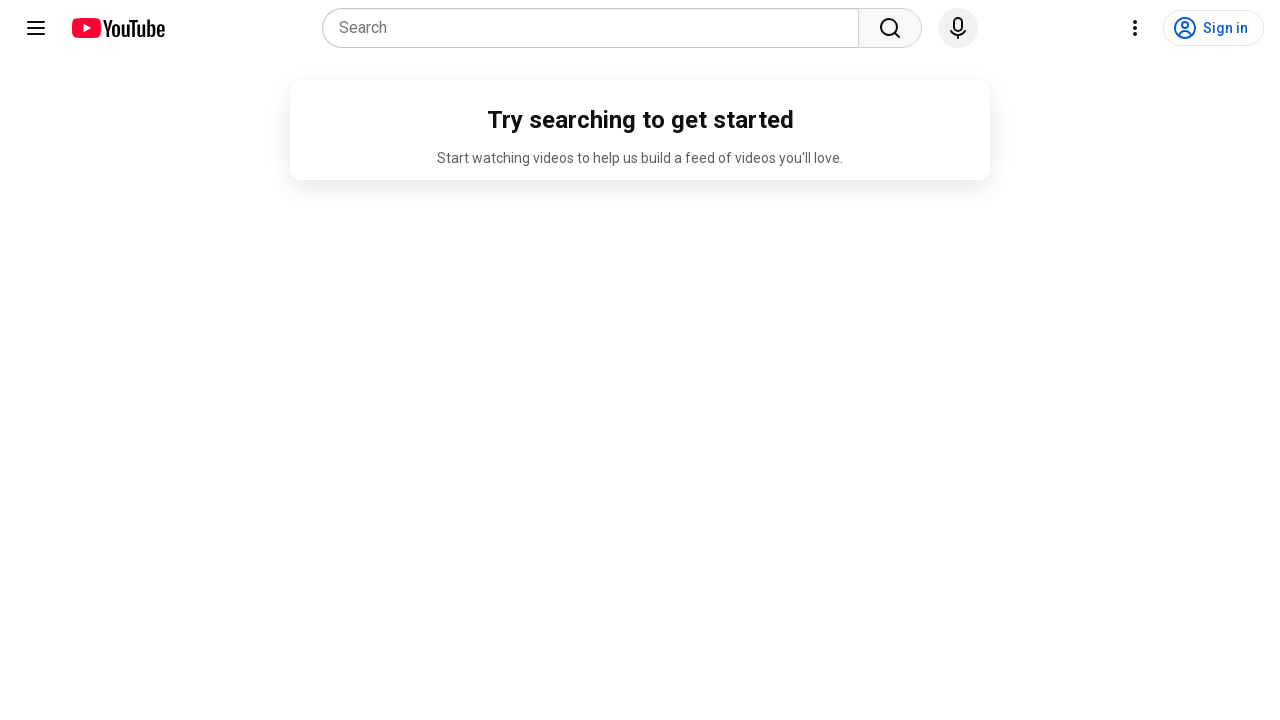